Navigates to automation practice page and verifies table data by finding Python course and checking its price

Starting URL: https://rahulshettyacademy.com/AutomationPractice/

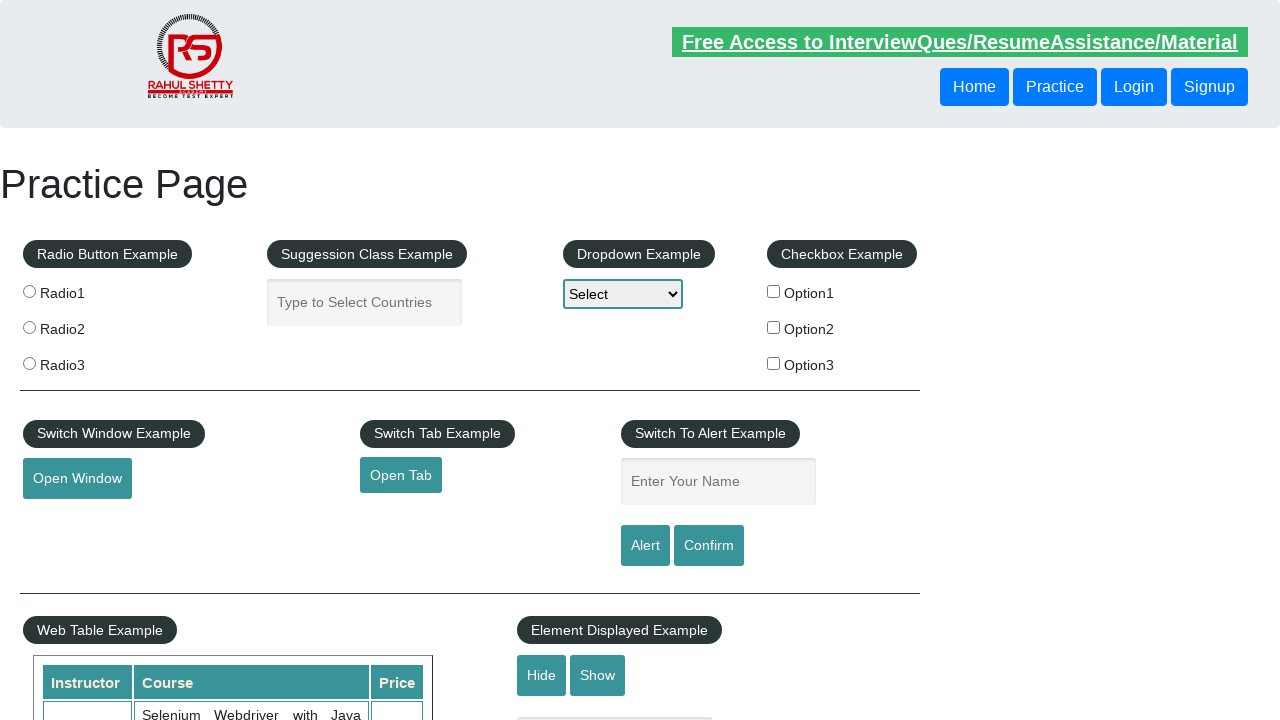

Waited for table data to load
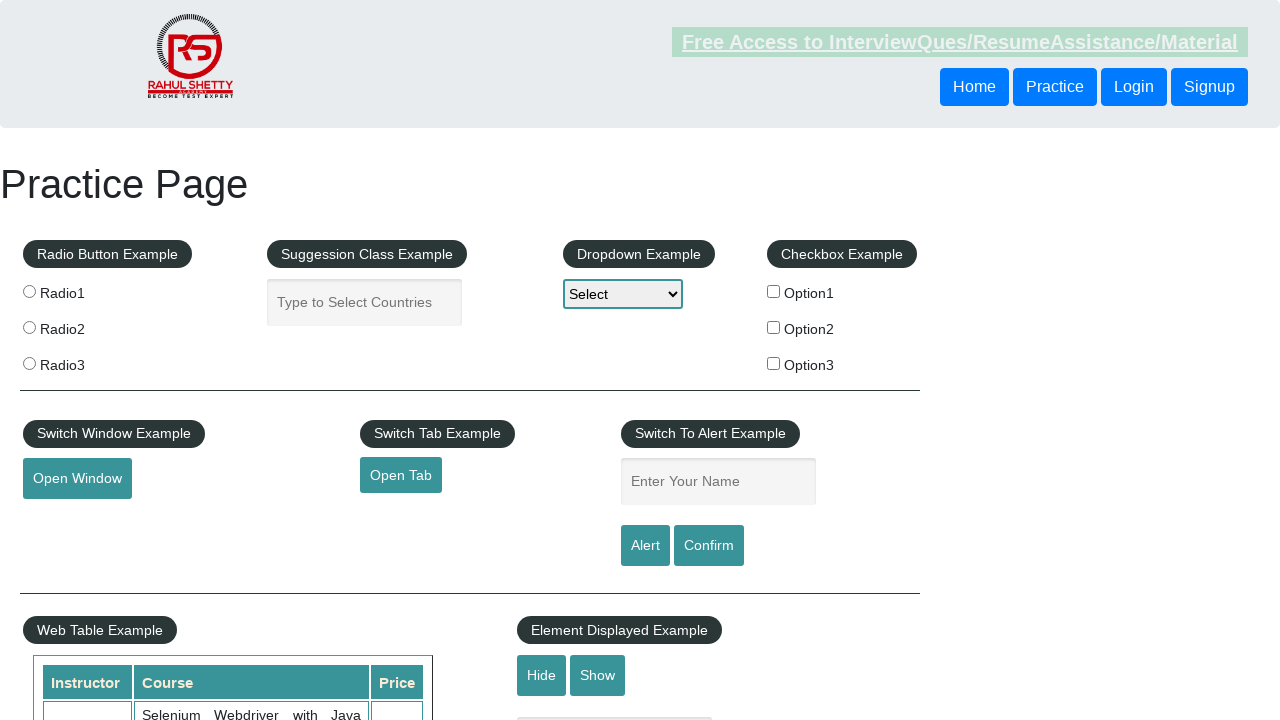

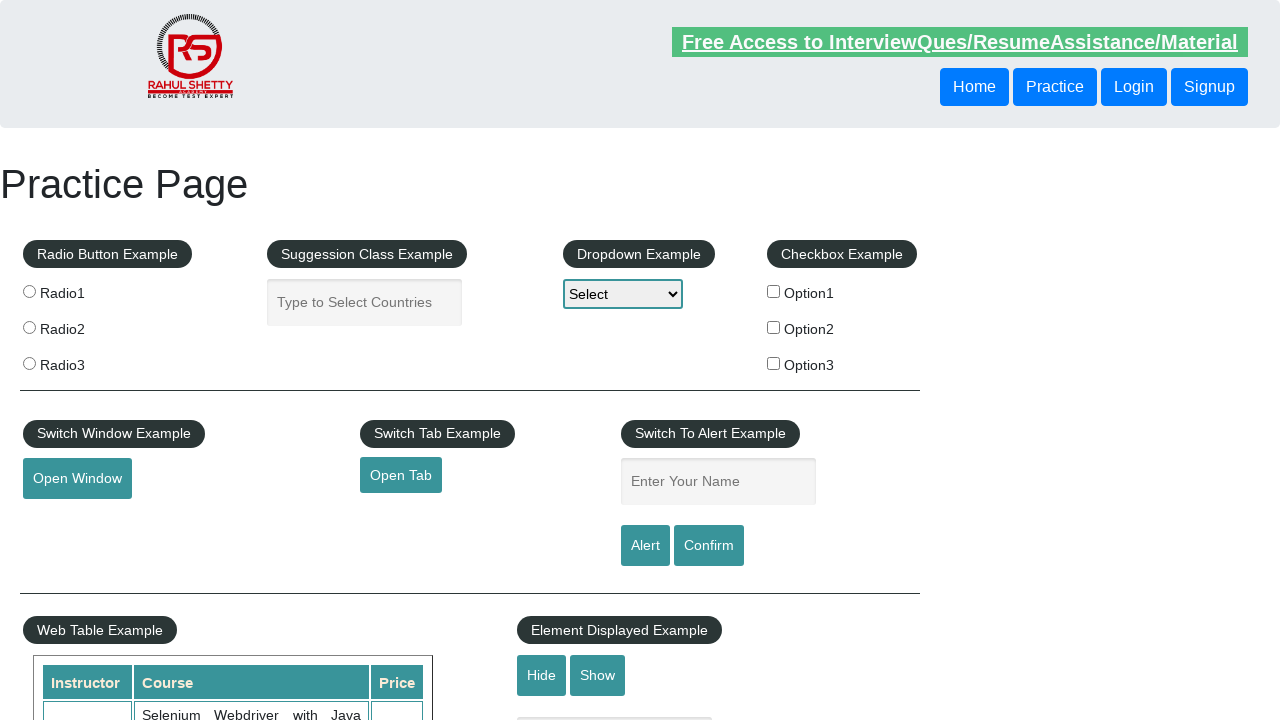